Tests the external GitHub repository link on the requirements page

Starting URL: https://bugbank.netlify.app/requirements

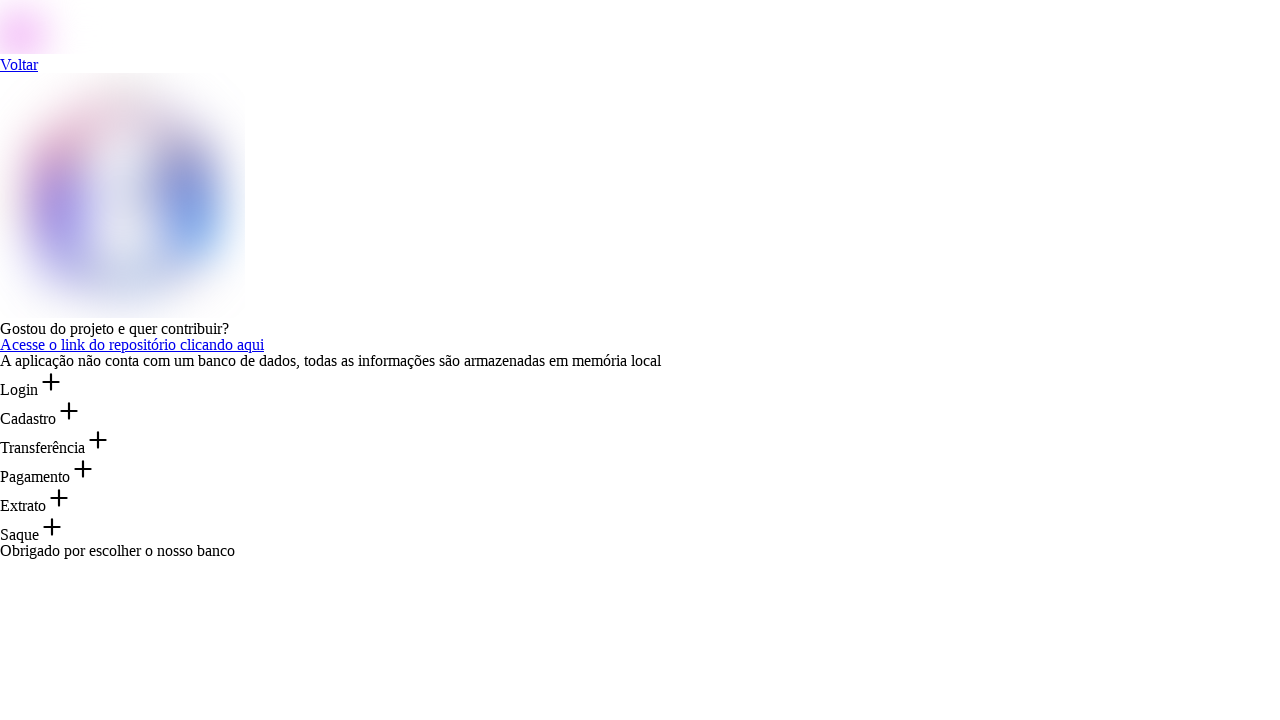

Navigated to requirements page at https://bugbank.netlify.app/requirements
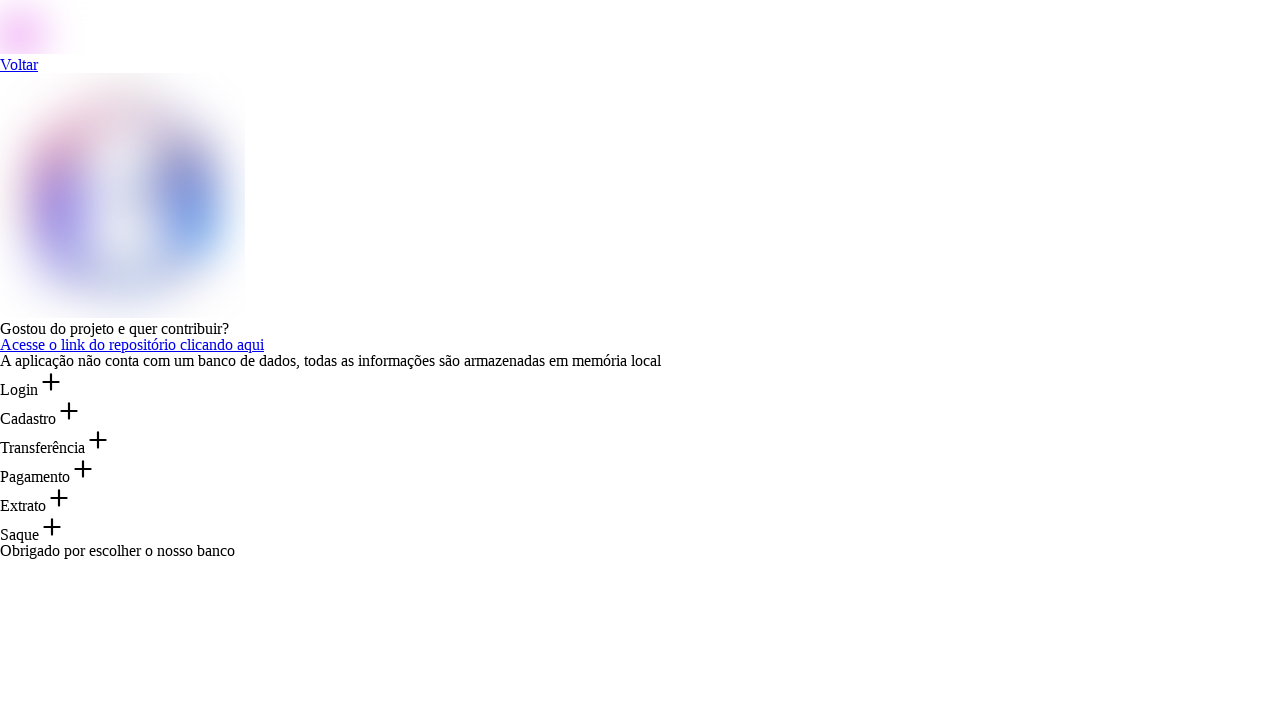

Clicked external GitHub repository link at (132, 344) on a:has-text('Acesse o link do repositório clicando aqui')
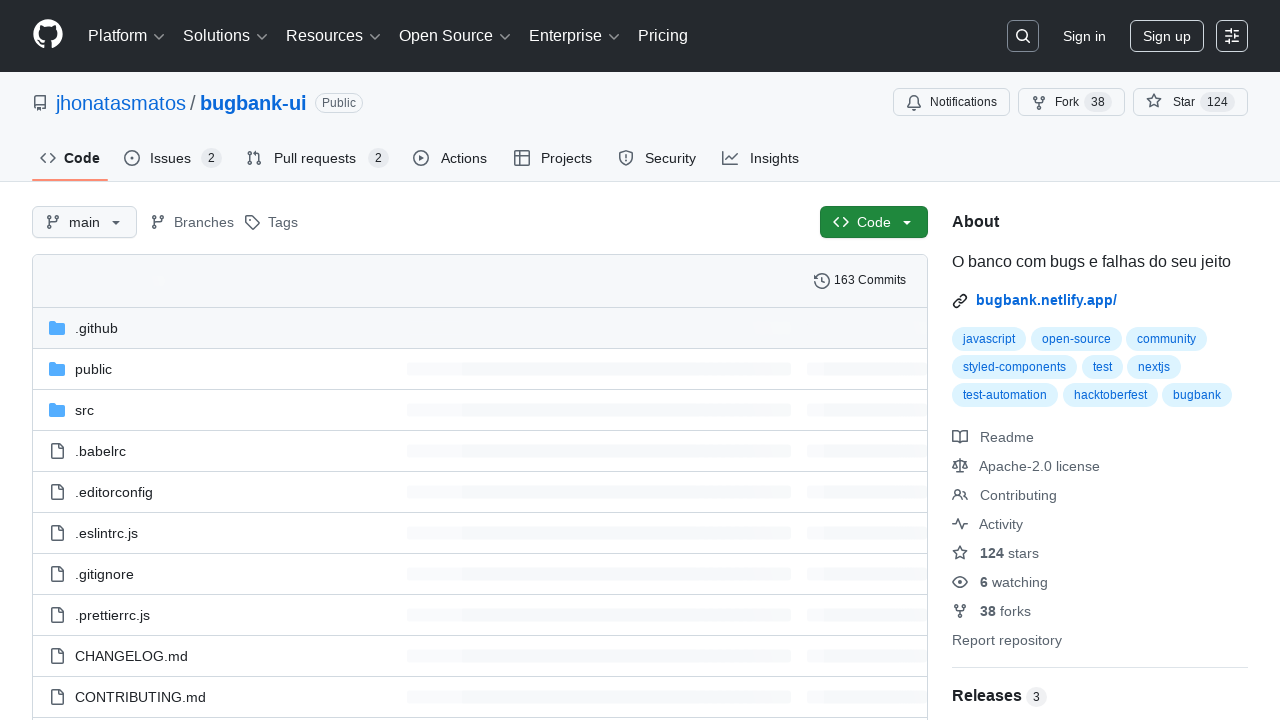

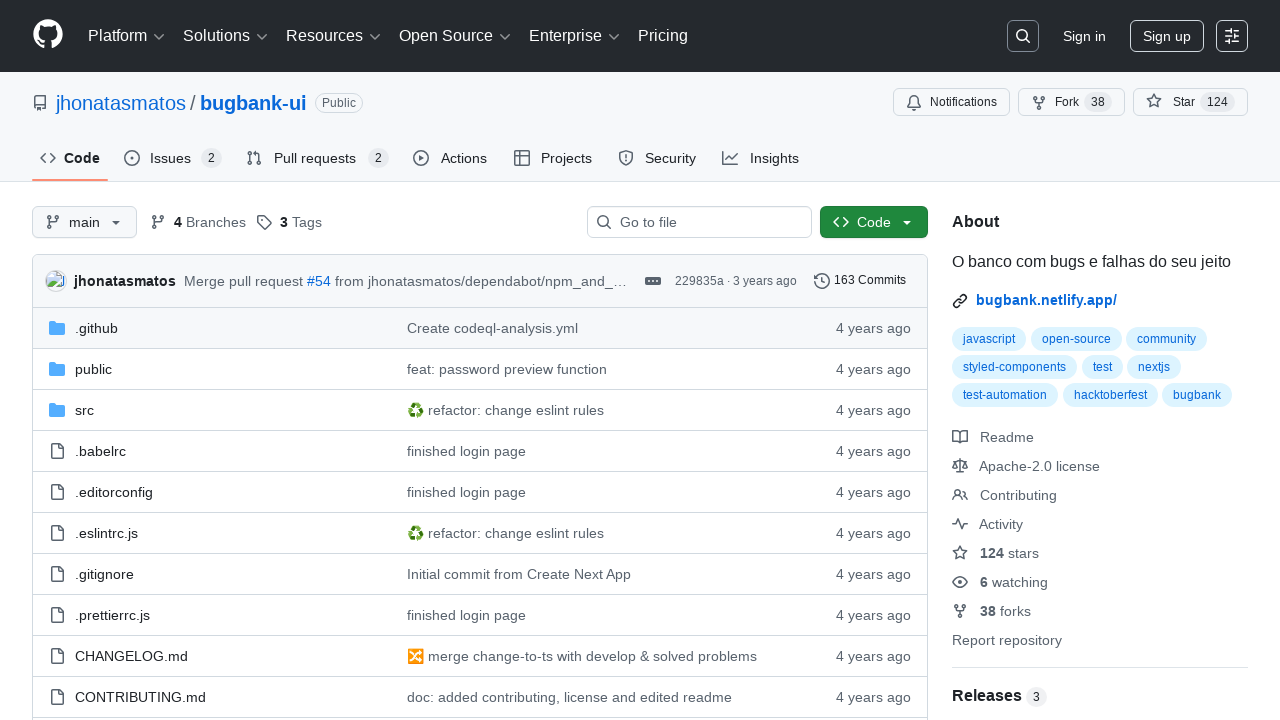